Tests scrolling an element into view by scrolling to the GitHub link in the footer

Starting URL: https://v5.webdriver.io

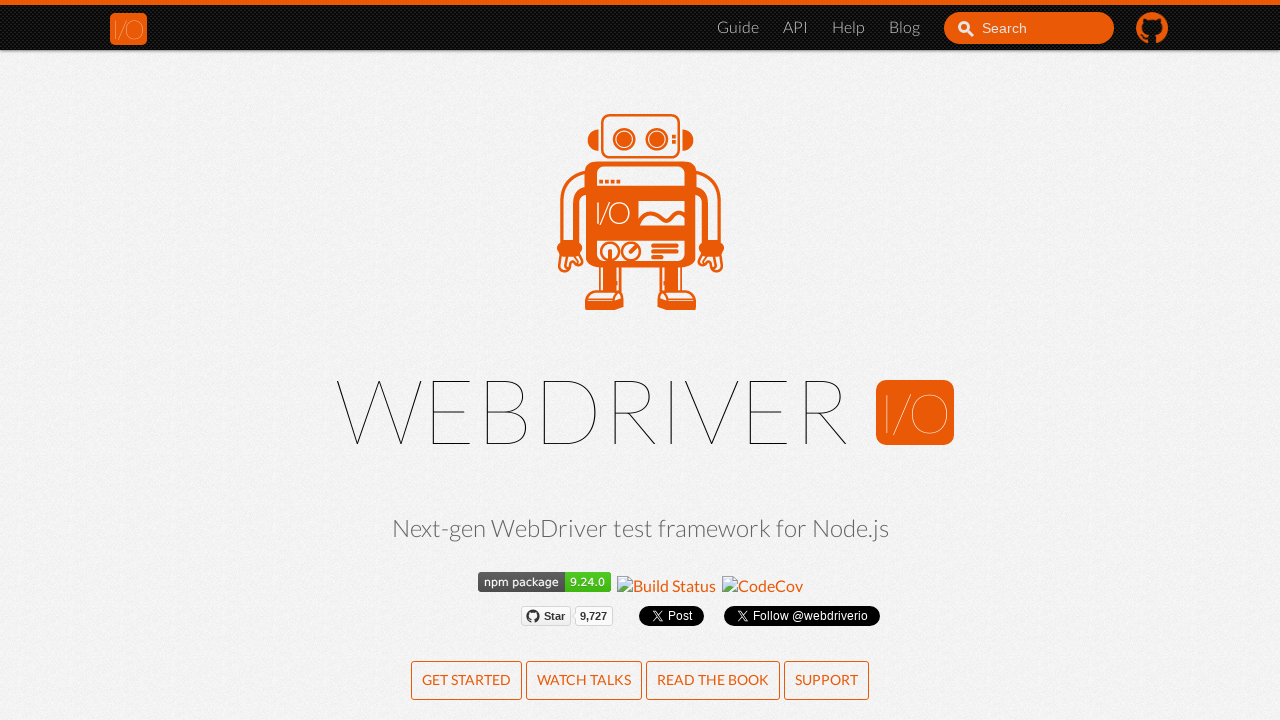

Scrolled GitHub link in footer into view
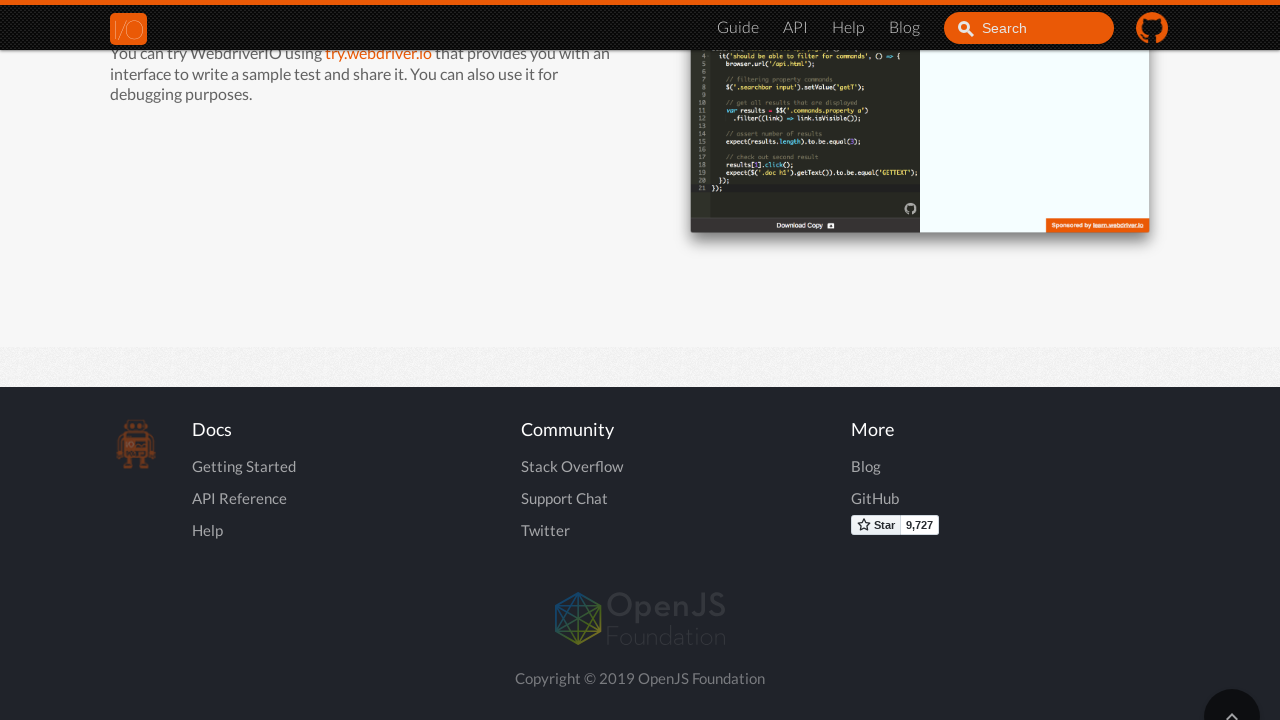

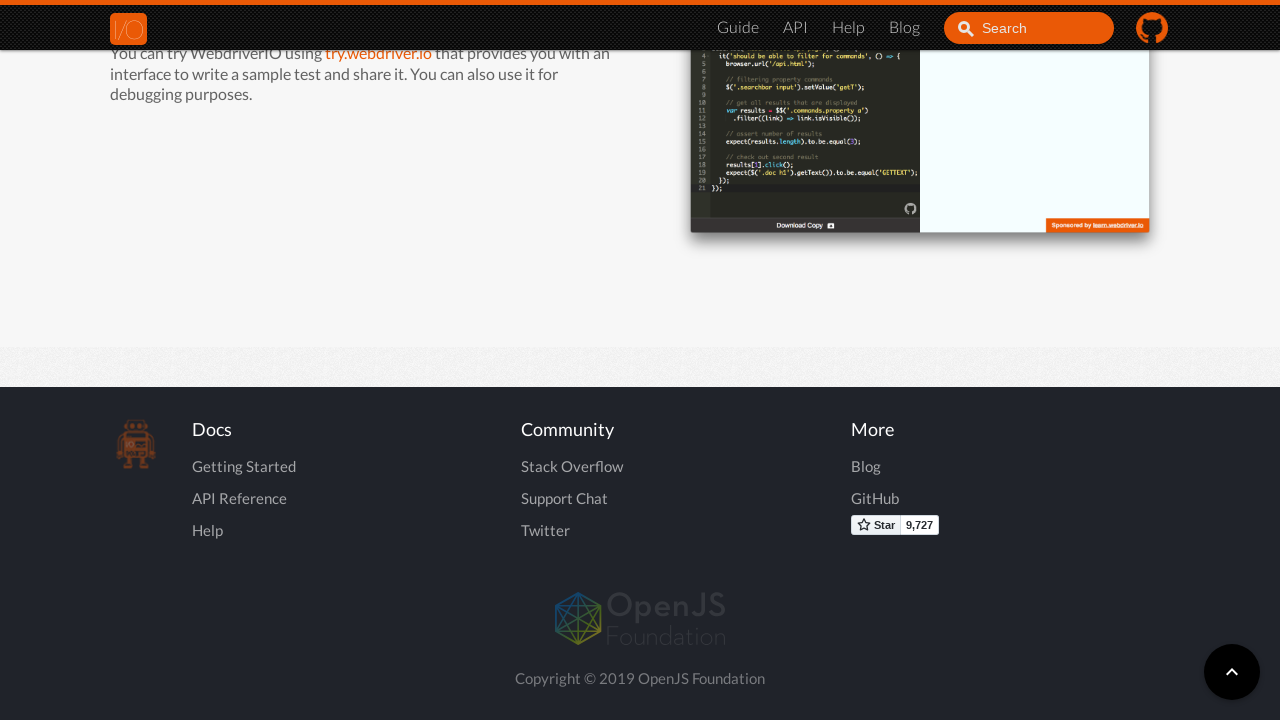